Clicks a button that triggers an alert after 5 seconds and verifies the alert text

Starting URL: https://demoqa.com/alerts

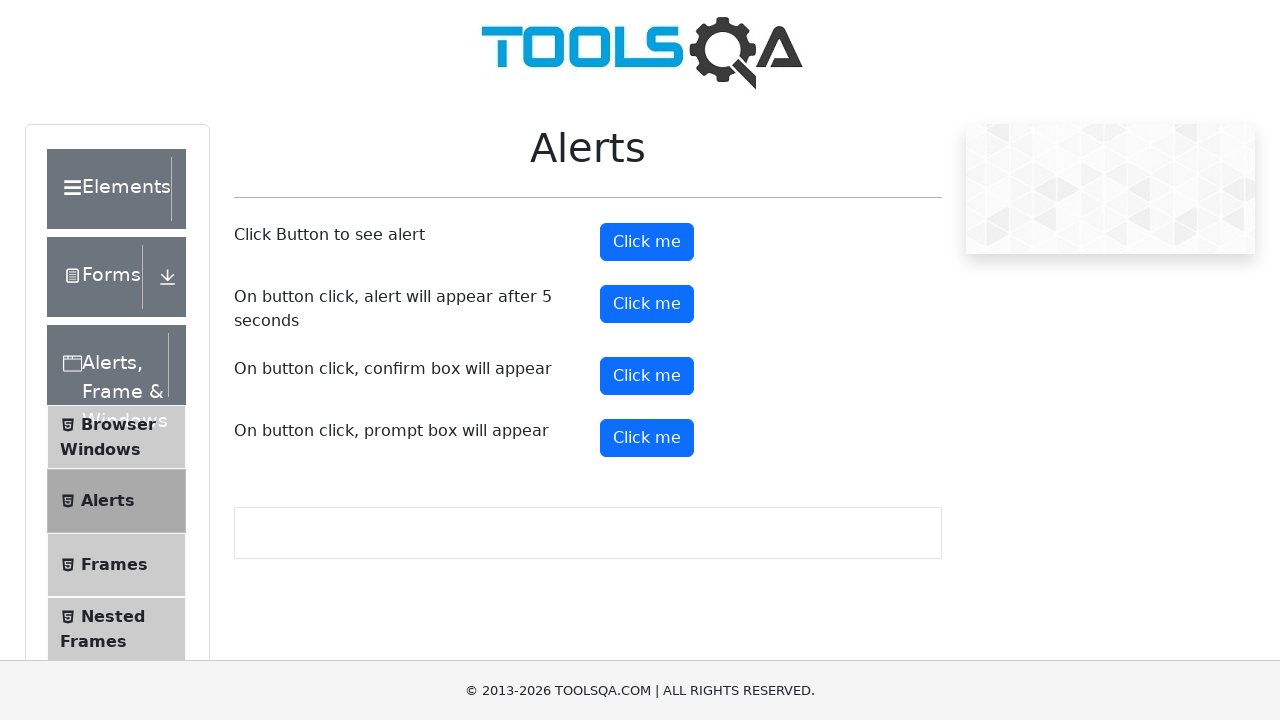

Clicked button that triggers alert after 5 seconds at (647, 304) on #timerAlertButton
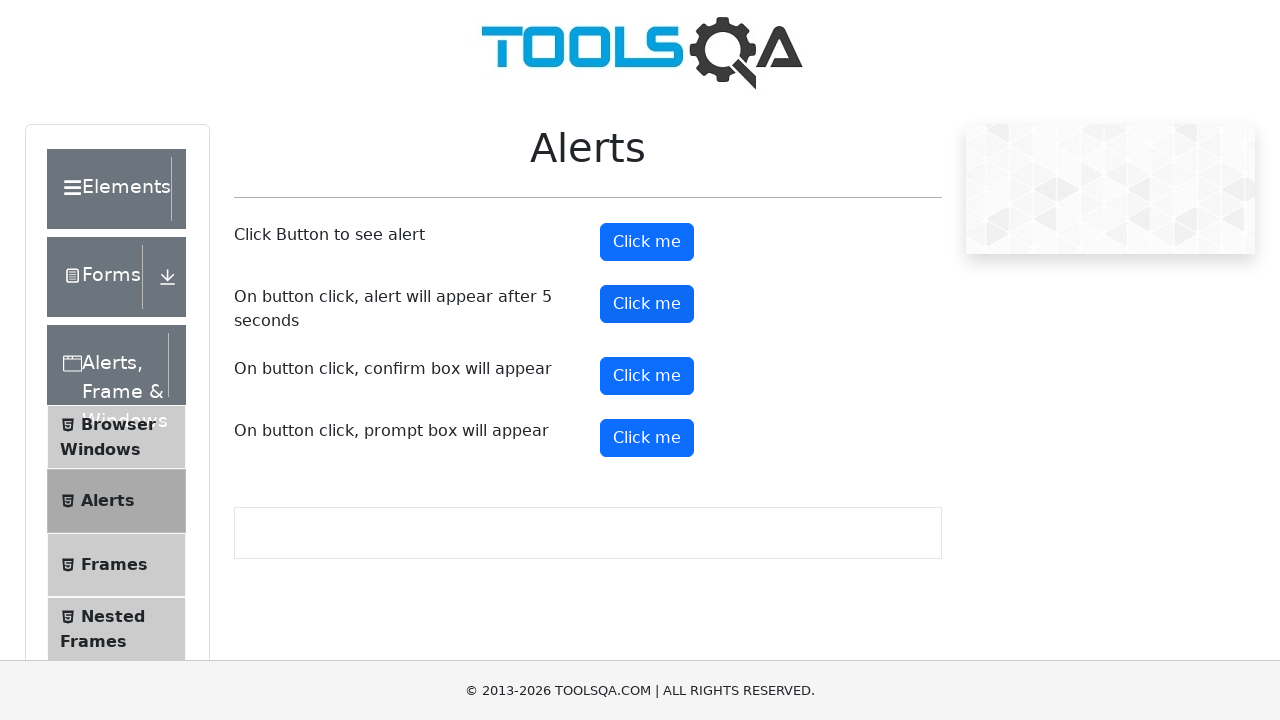

Set up dialog handler to accept alert when it appears
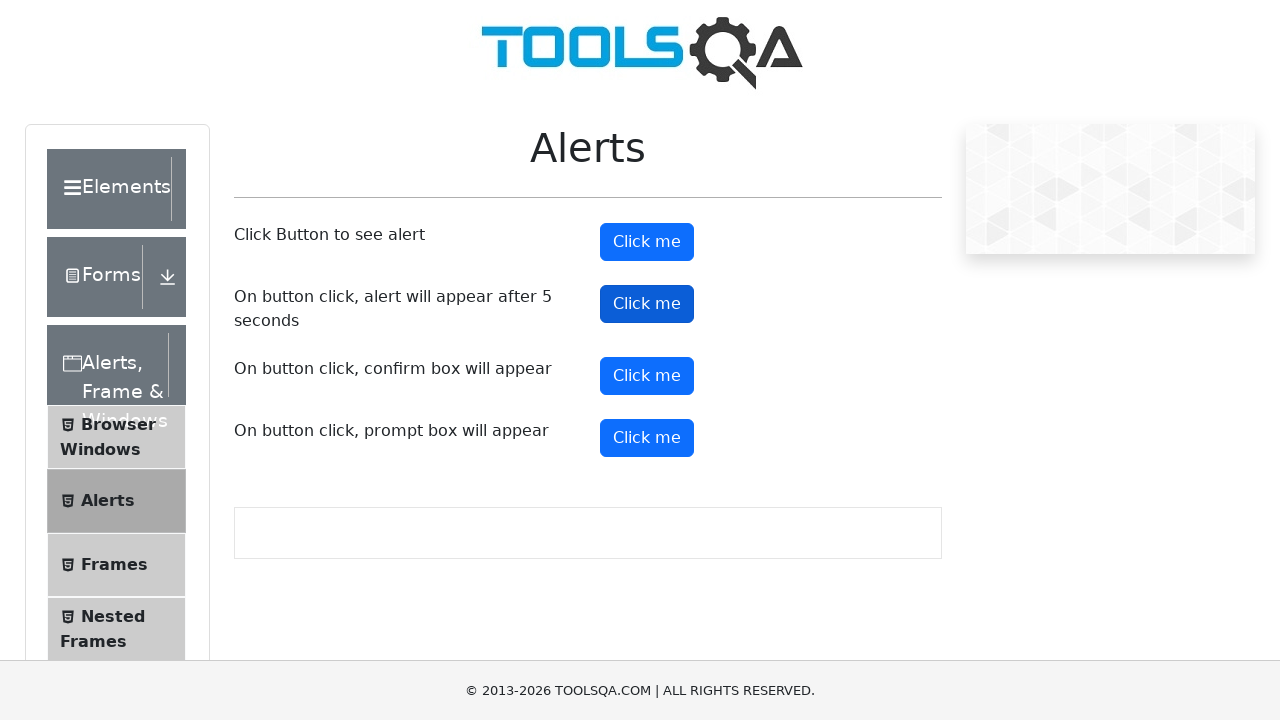

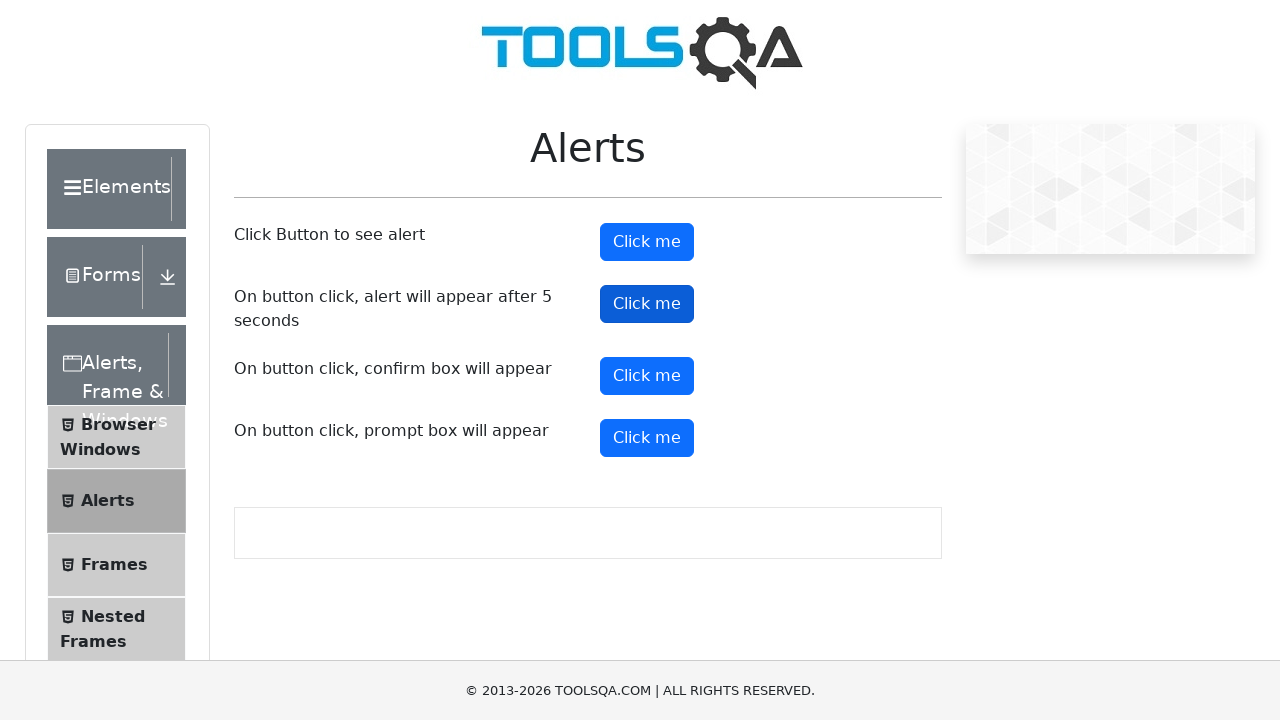